Tests adding a new person to a list by clicking the add button, filling in name and job fields, and verifying the person is displayed.

Starting URL: https://acctabootcamp.github.io/site/tasks/list_of_people_with_jobs.html

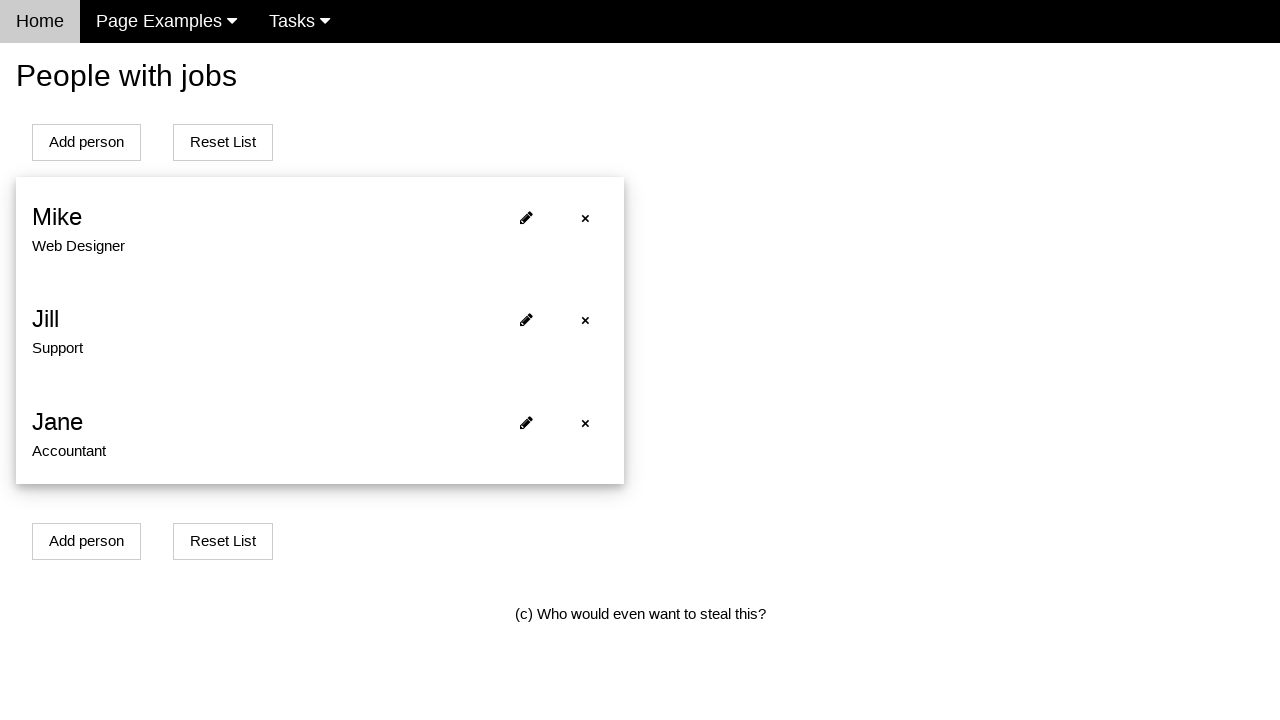

Clicked add person button at (86, 142) on #addPersonBtn
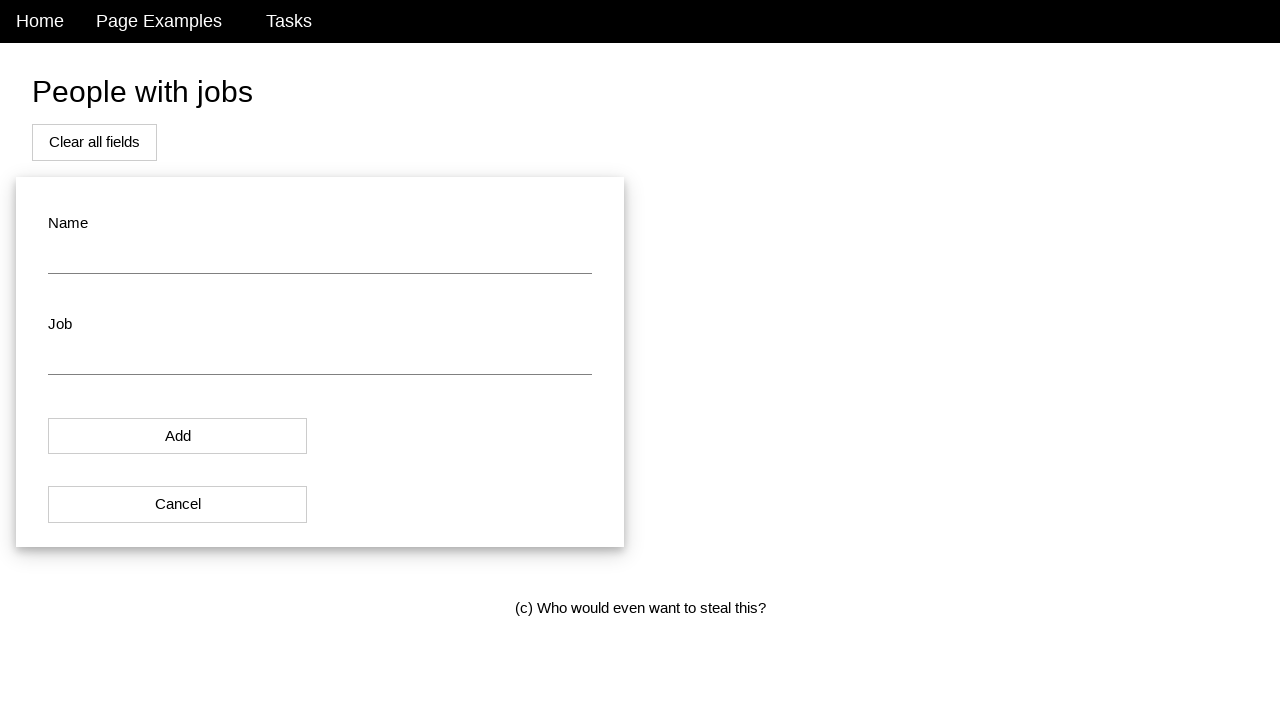

Filled name field with 'Marcus' on #name
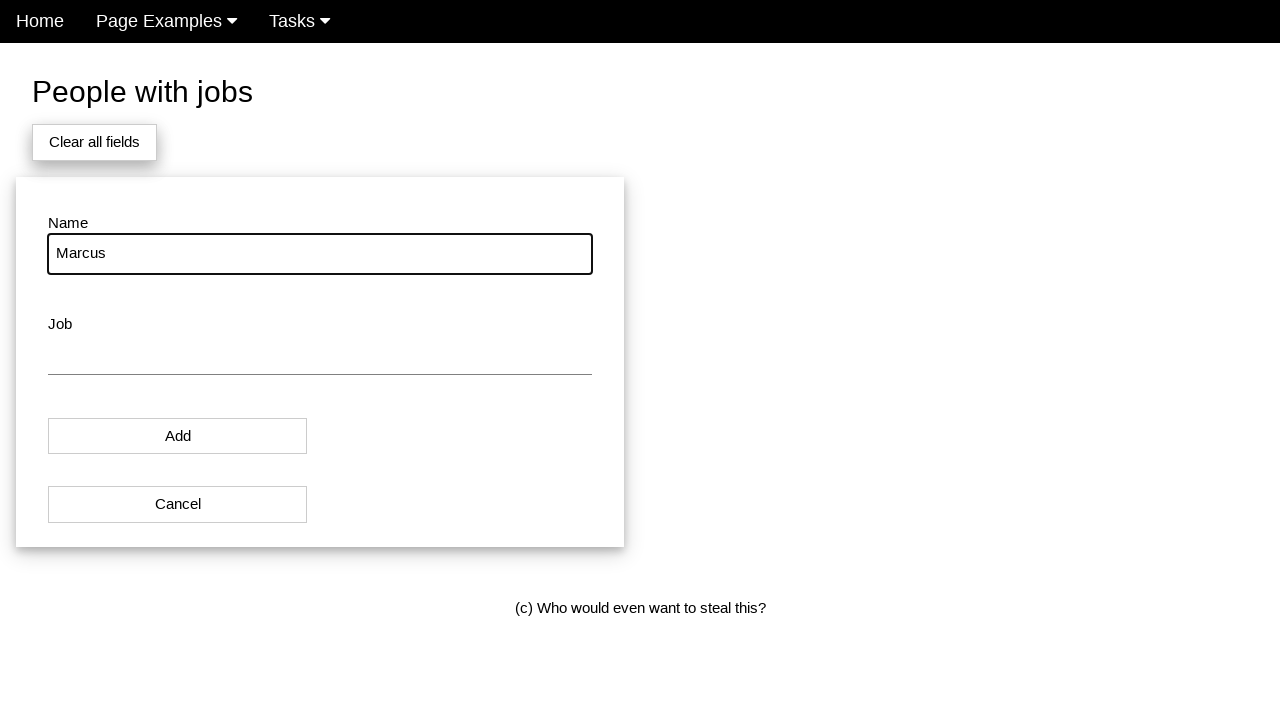

Filled job field with 'Engineer' on #job
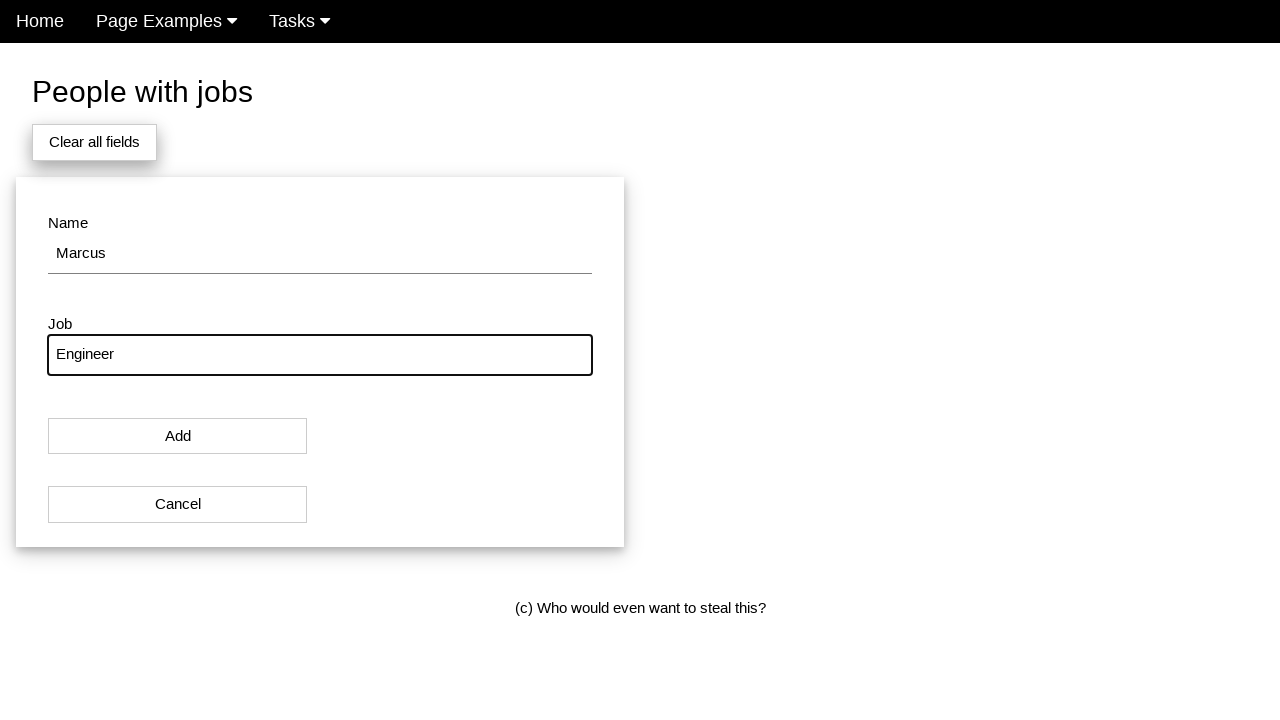

Clicked add button in modal to confirm new person at (178, 436) on #modal_button
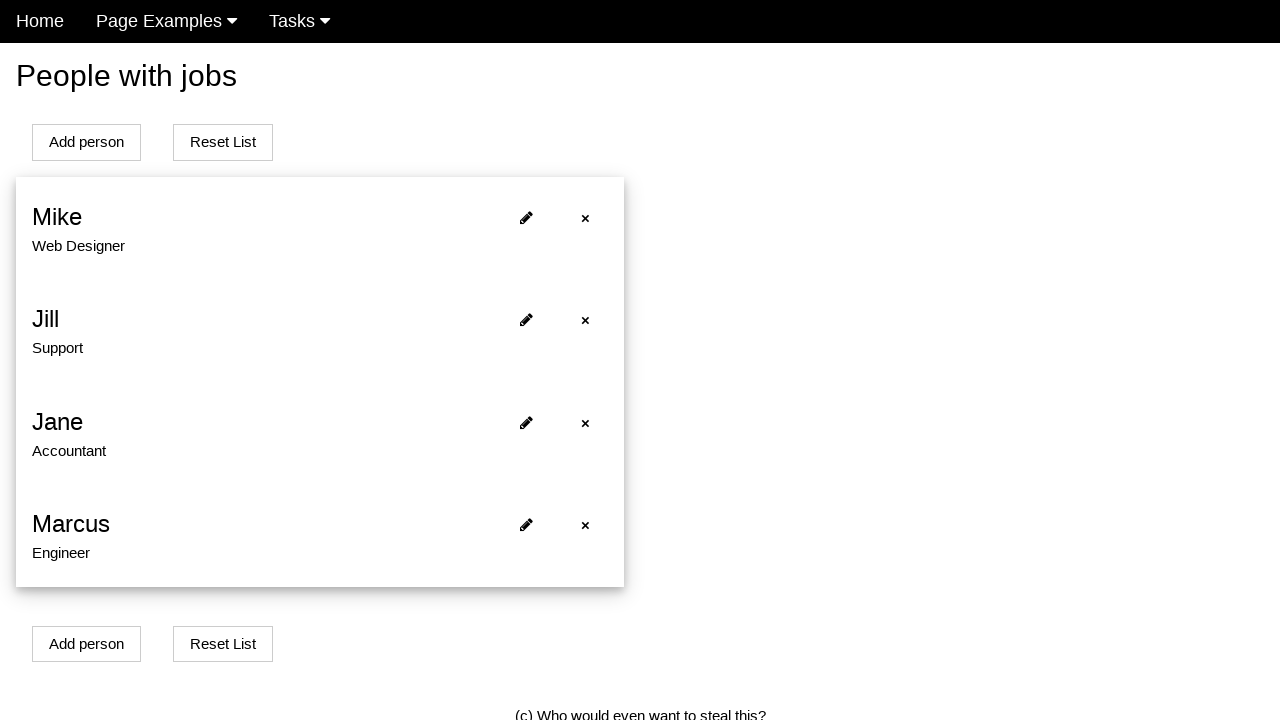

Verified new person 'Marcus' is displayed in the list
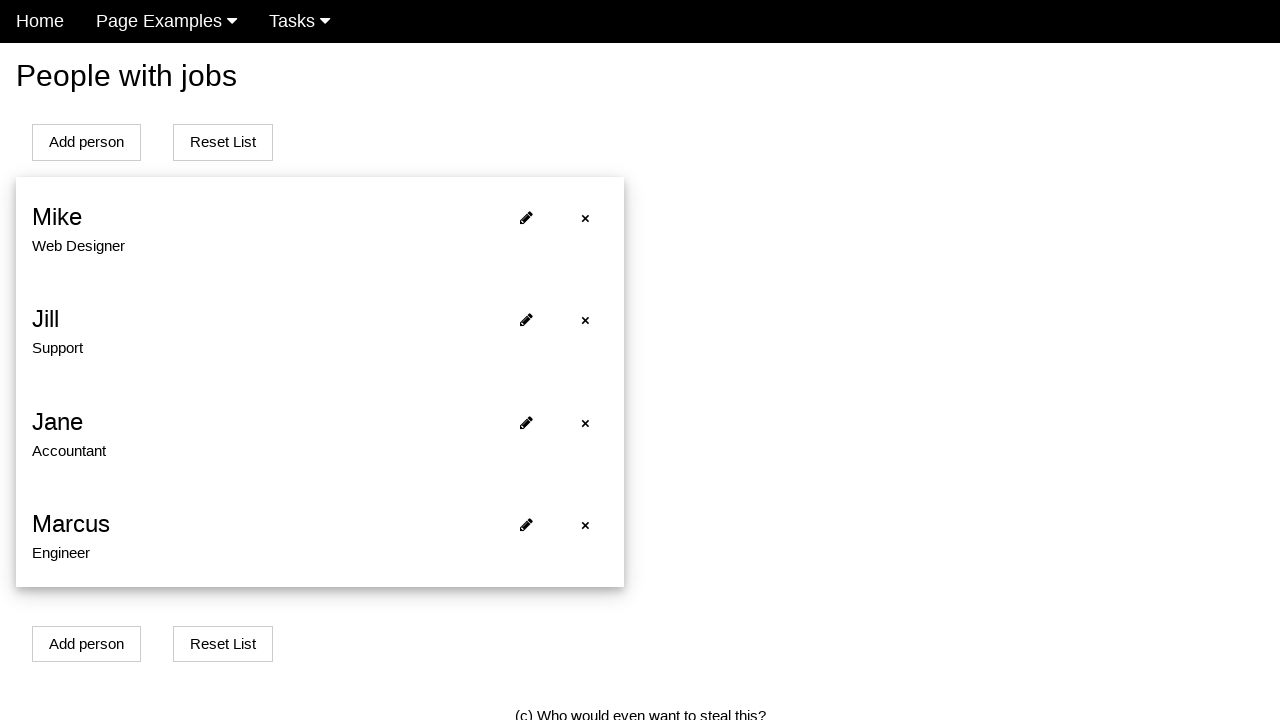

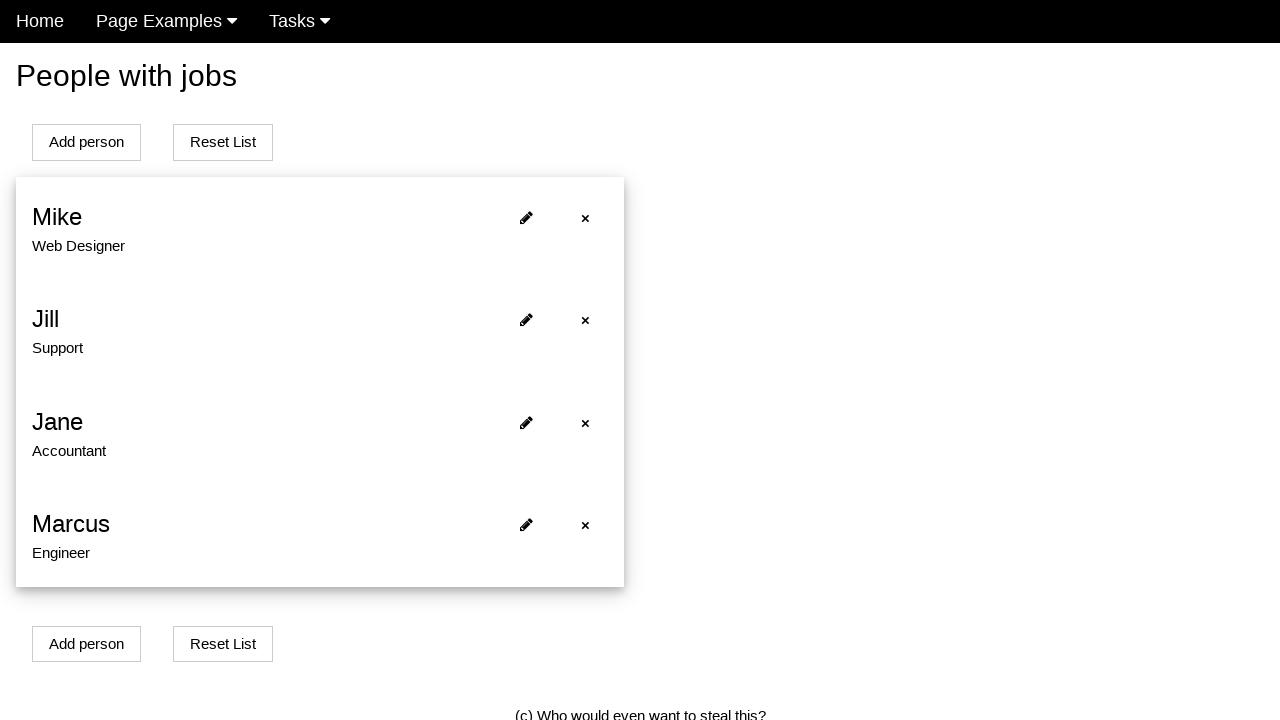